Tests various JavaScript alert types on DemoQA including simple alerts, delayed alerts, confirm dialogs, and prompt dialogs with text input.

Starting URL: https://demoqa.com/

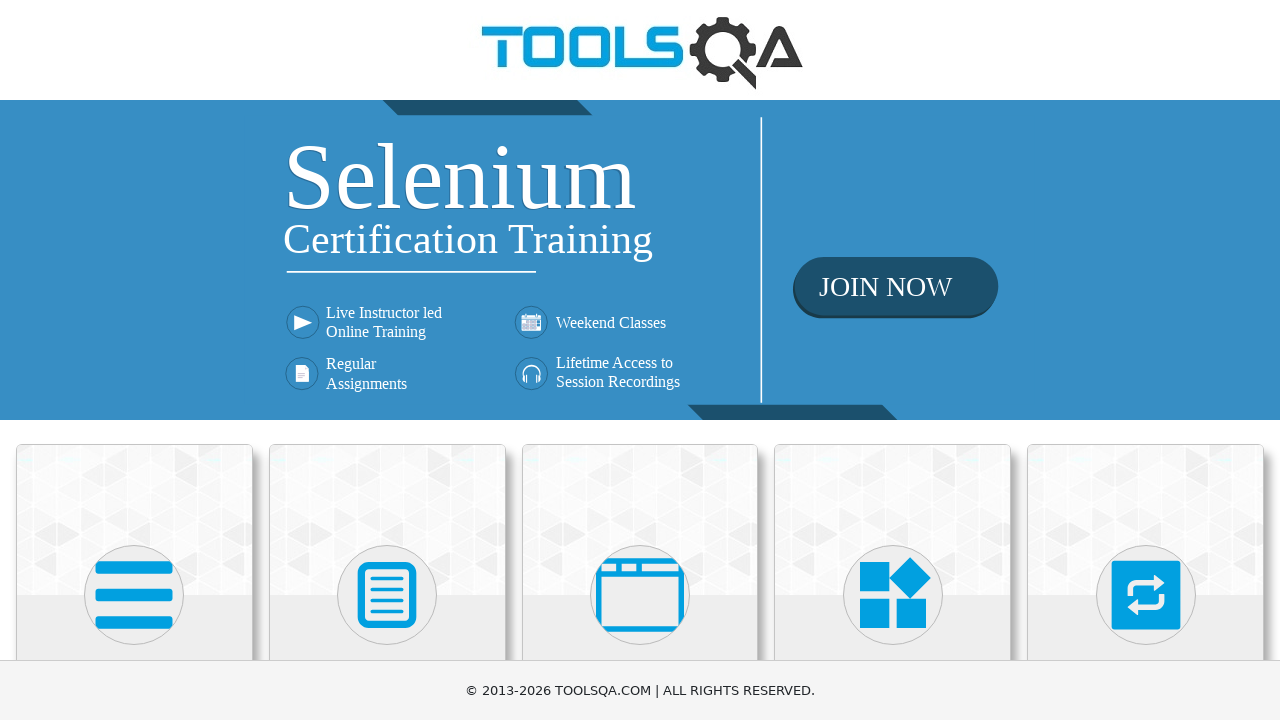

Scrolled down the page by 400 pixels
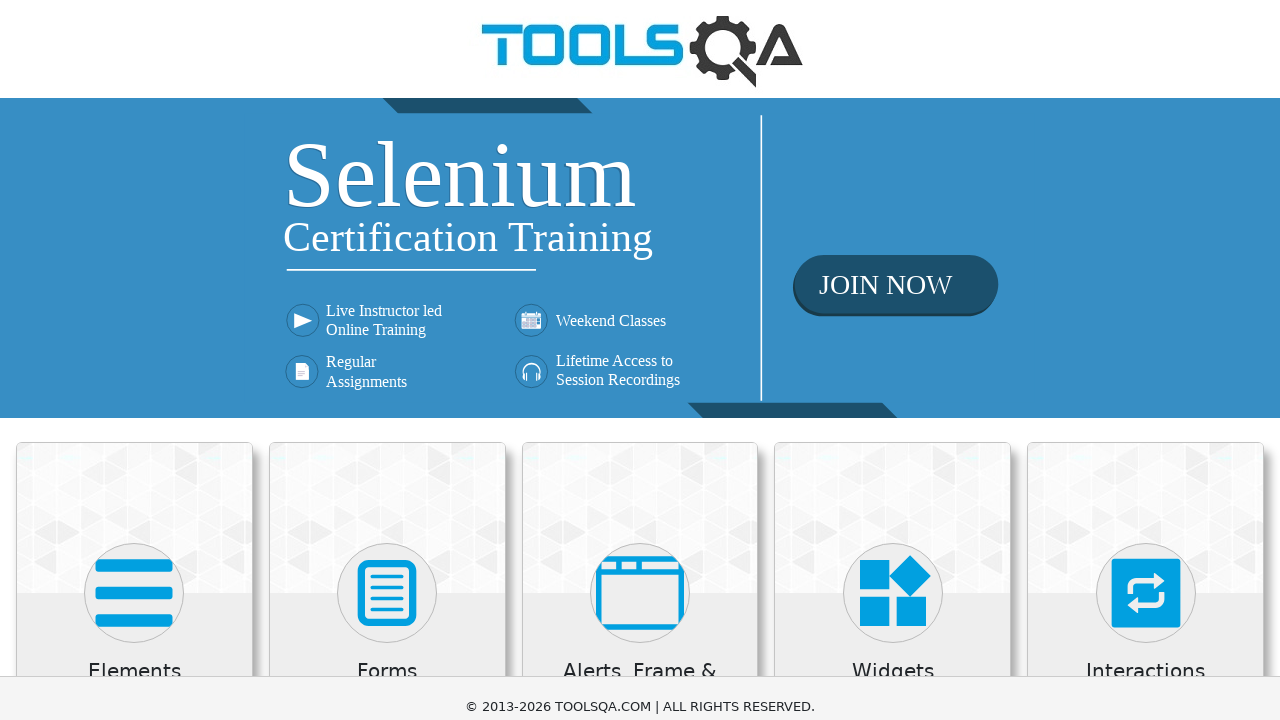

Clicked on 'Alerts, Frame & Windows' card at (640, 285) on xpath=//h5[text()='Alerts, Frame & Windows']
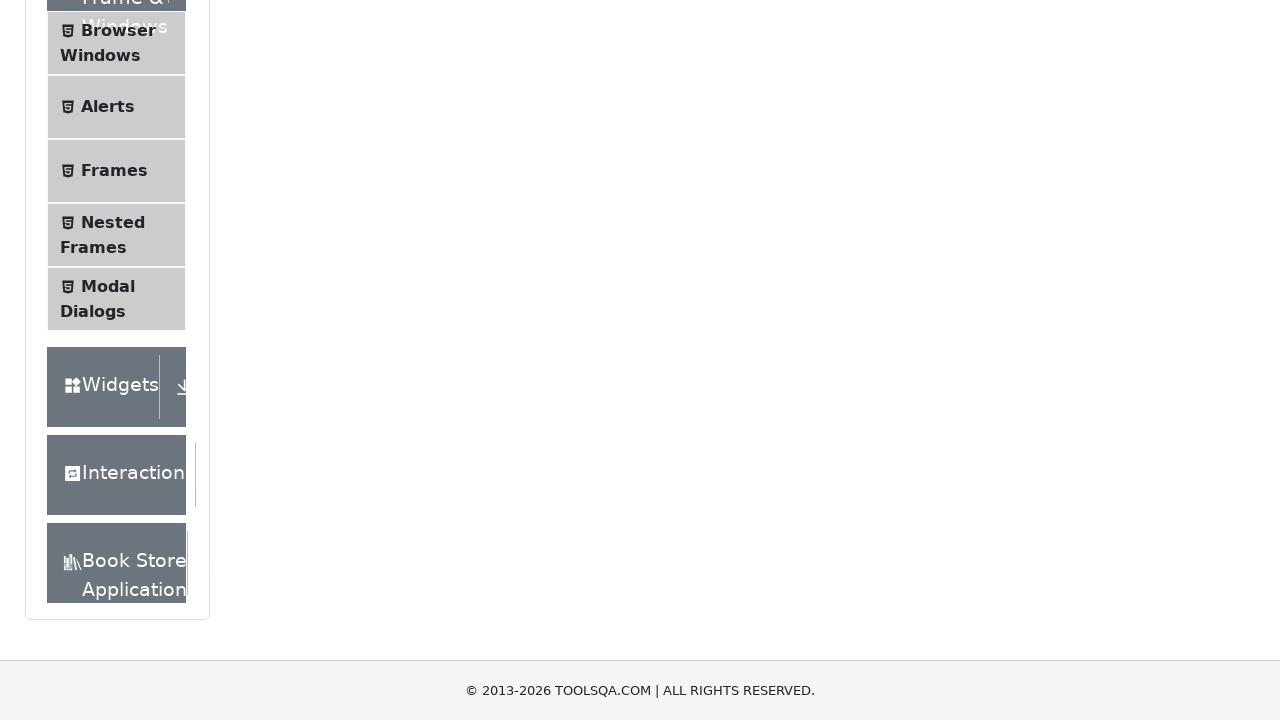

Clicked on 'Alerts' menu item at (108, 107) on xpath=//span[text()='Alerts']
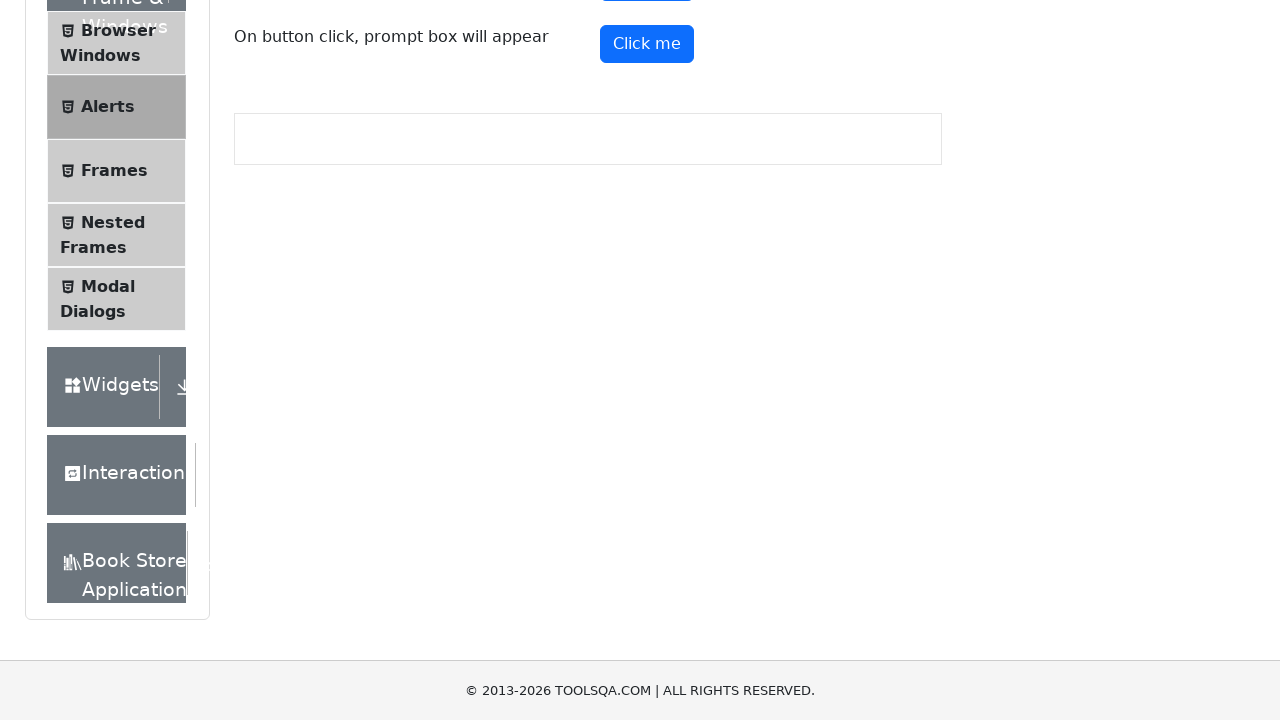

Clicked simple alert button and accepted the alert at (647, 242) on #alertButton
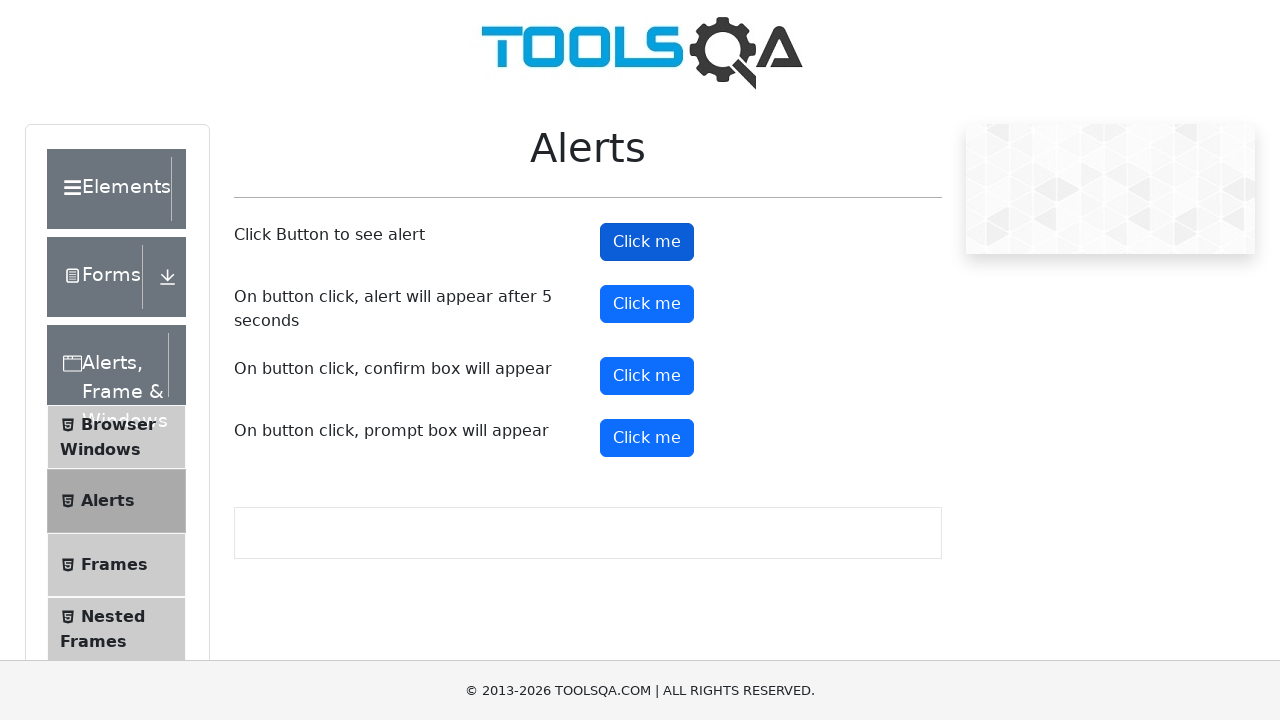

Waited 500ms for alert to process
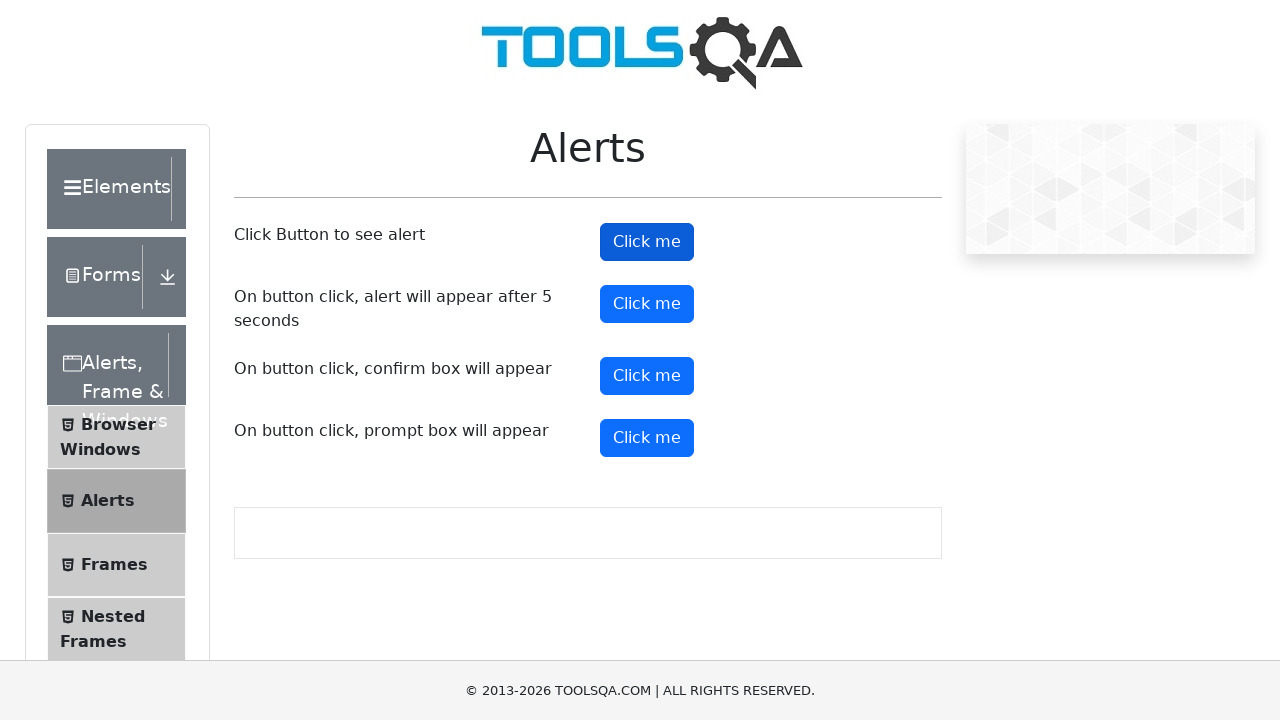

Clicked delayed alert button (5 second delay) at (647, 304) on #timerAlertButton
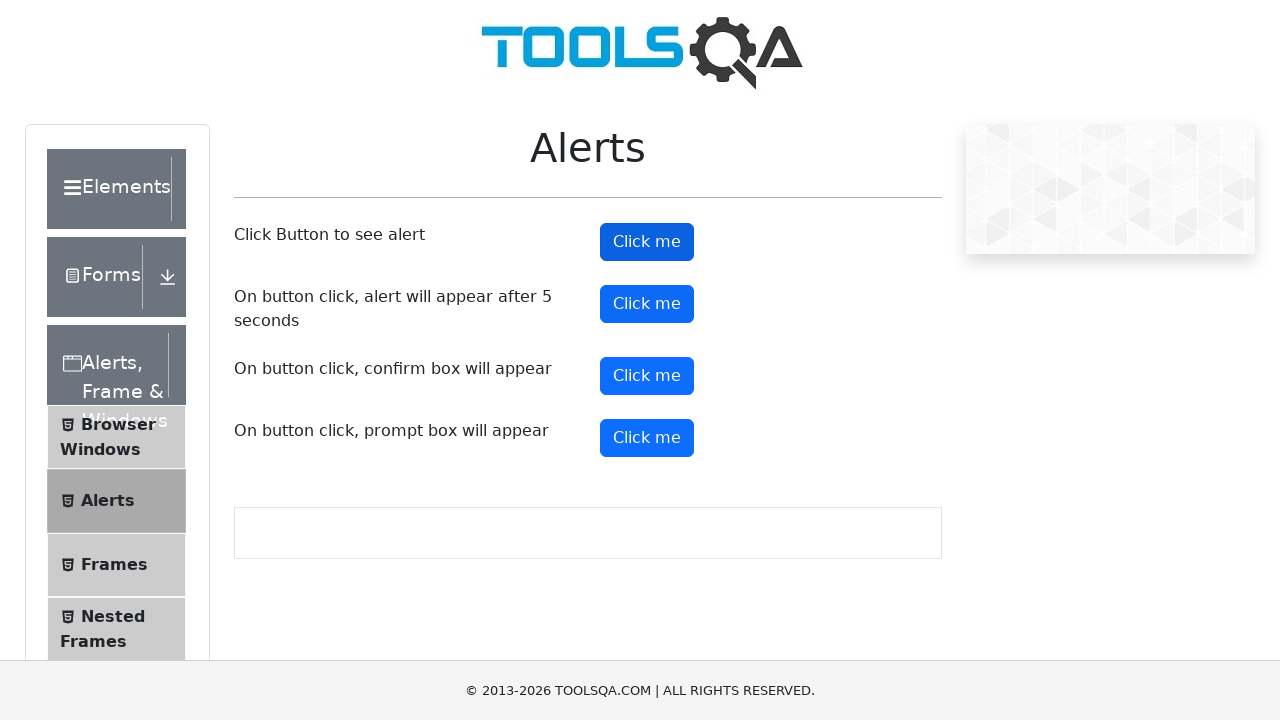

Waited for and accepted the delayed alert
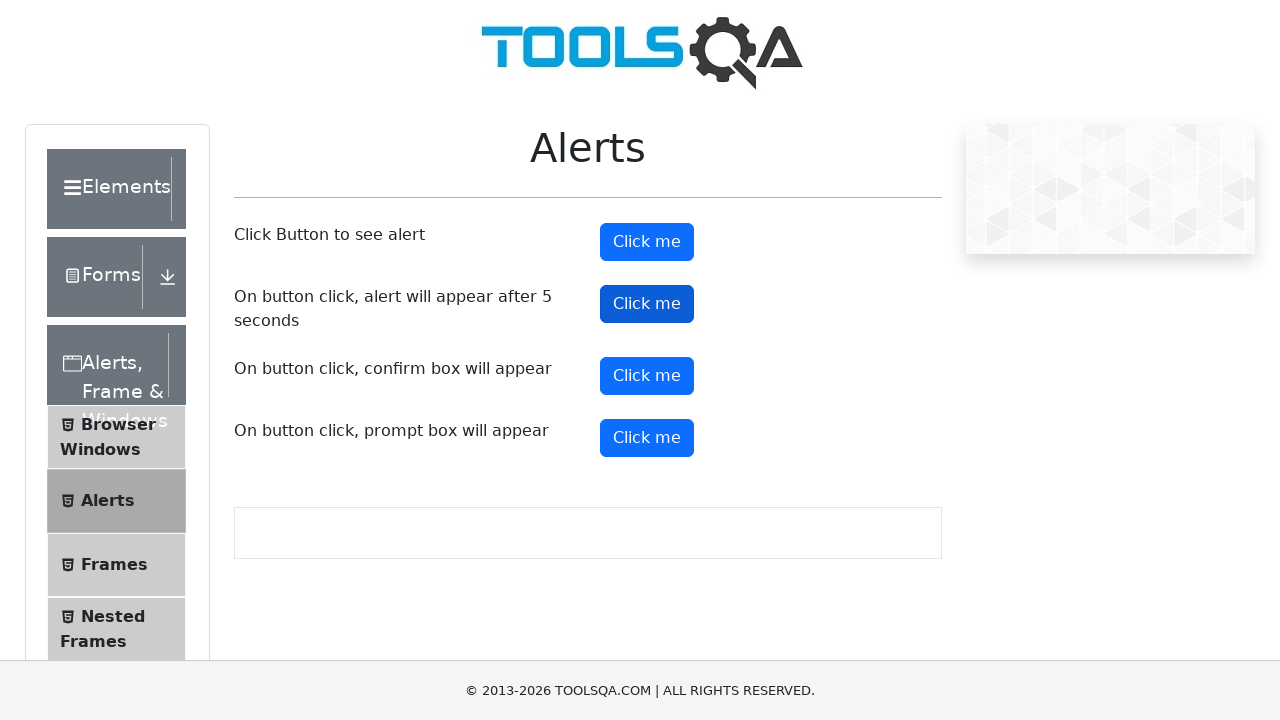

Clicked the confirm button at (647, 376) on #confirmButton
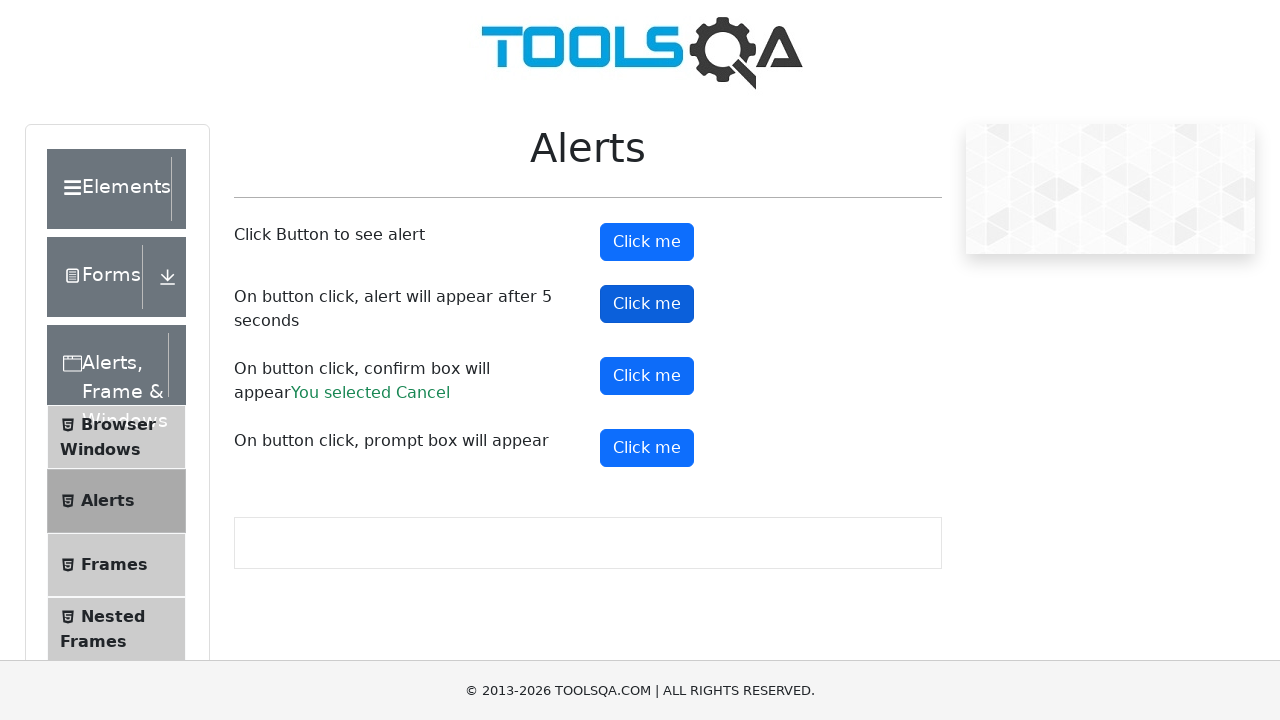

Clicked confirm button and dismissed the confirm dialog at (647, 376) on #confirmButton
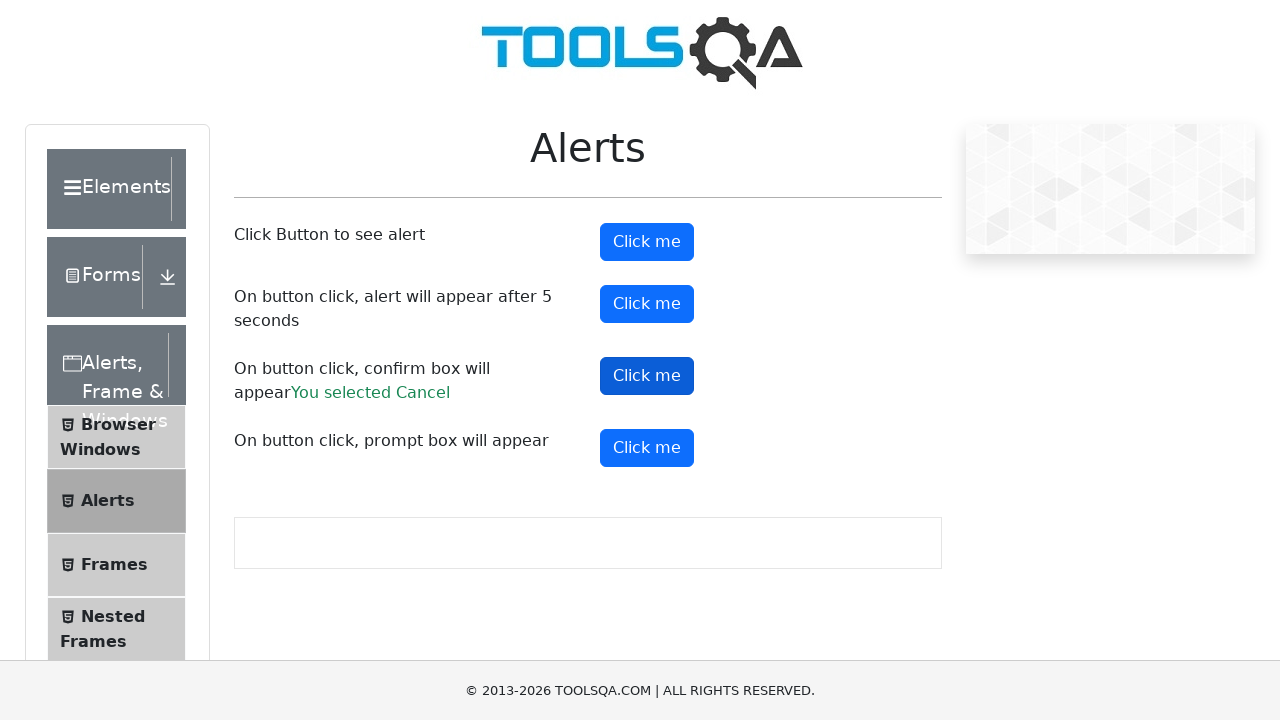

Clicked prompt button and entered 'Krisz' in the prompt dialog at (647, 448) on #promtButton
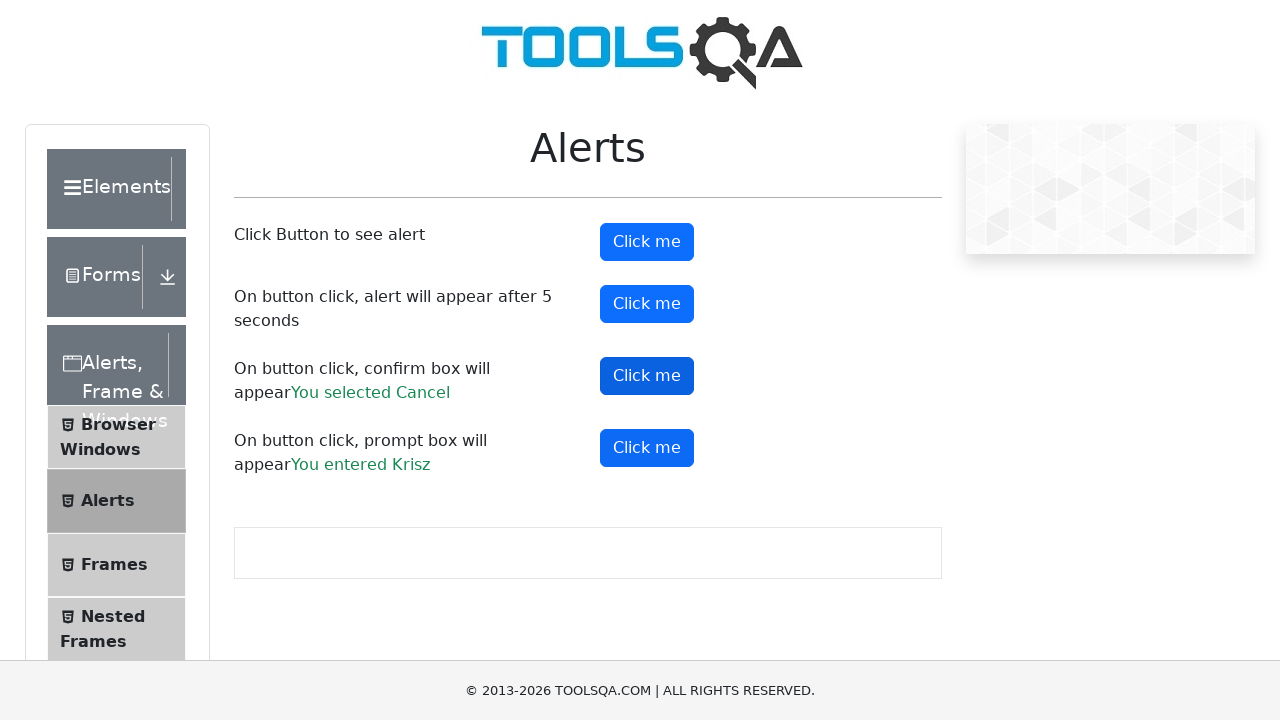

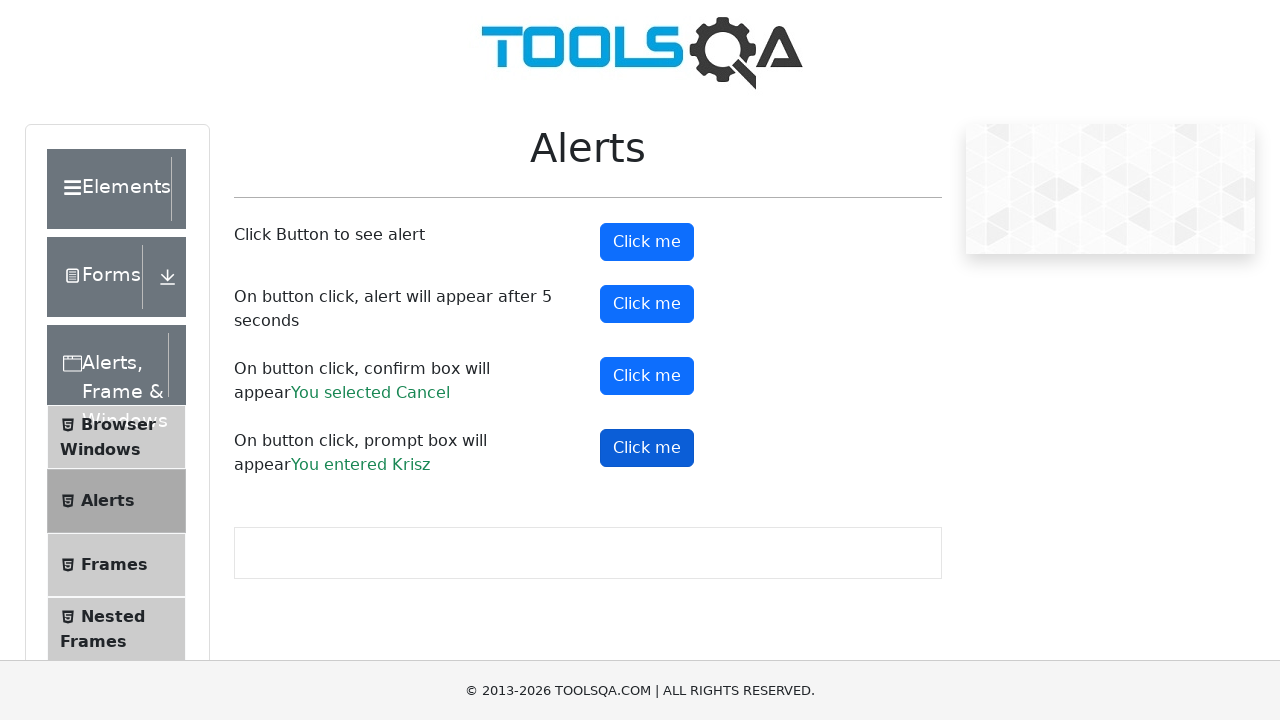